Tests confirmation alert handling by navigating to the confirmation alert tab and dismissing the alert dialog

Starting URL: http://demo.automationtesting.in/Alerts.html

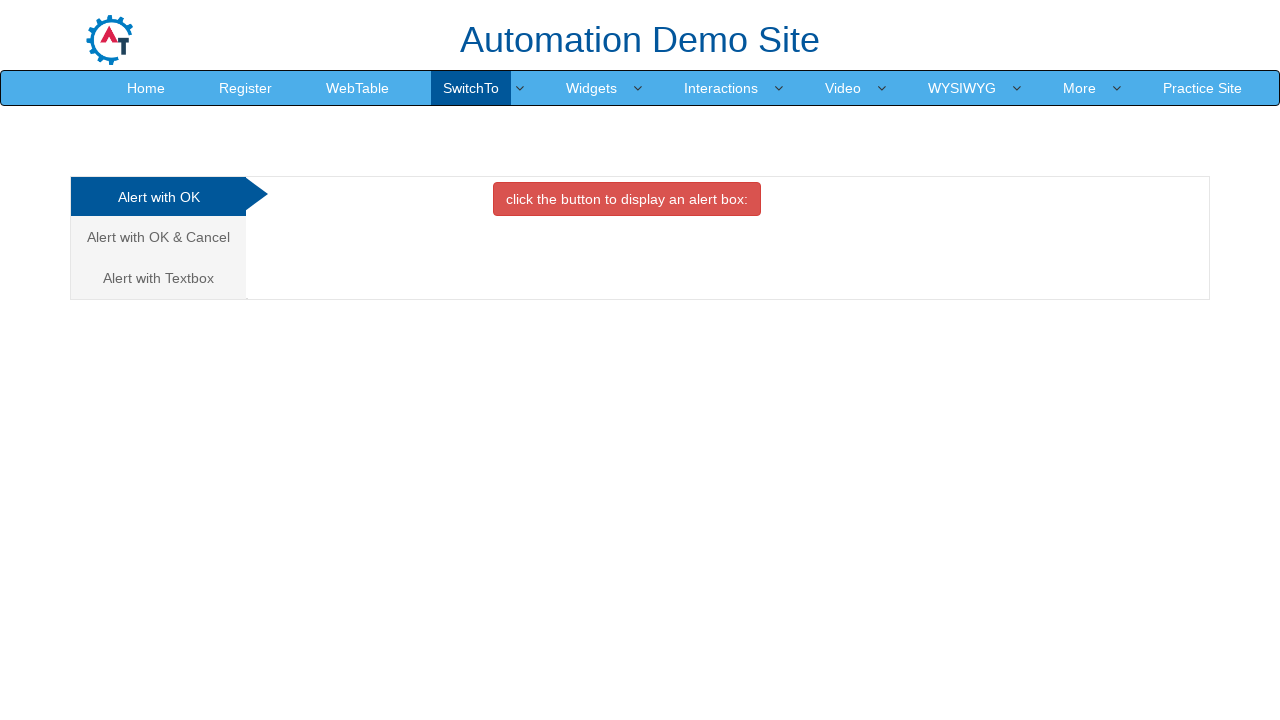

Clicked on the confirmation alert tab at (158, 237) on (//a[@class='analystic'])[2]
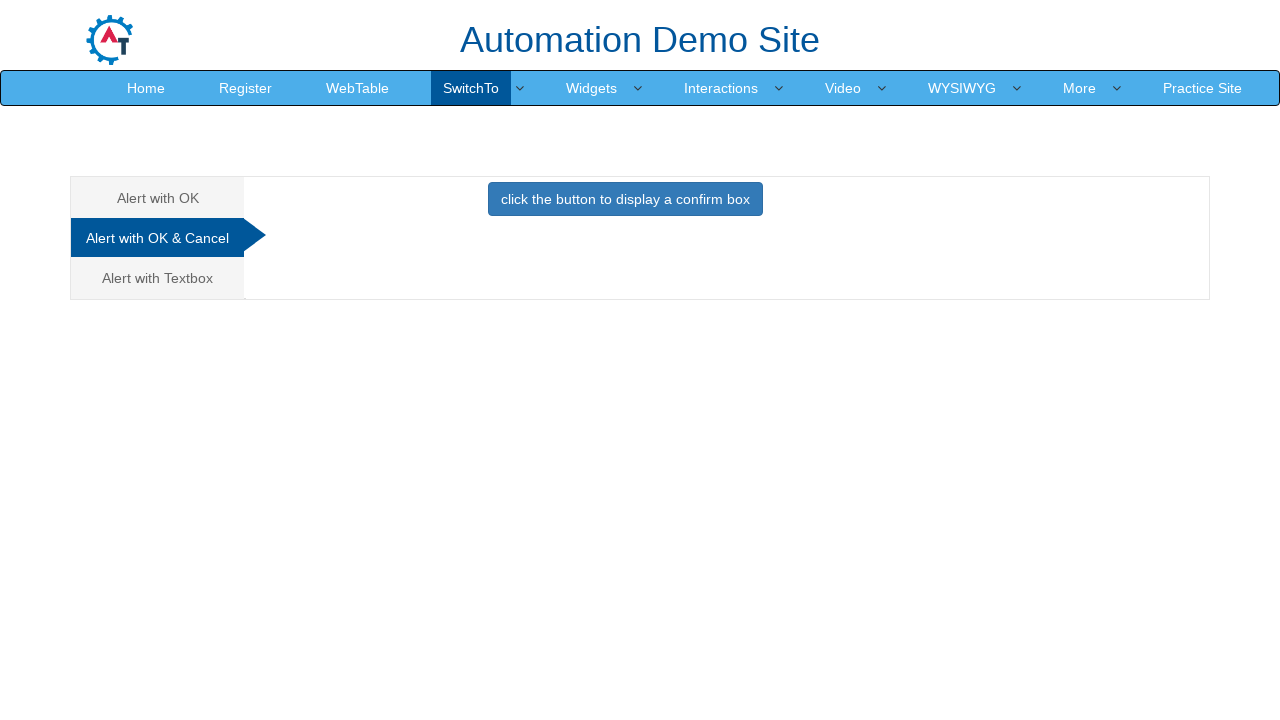

Clicked the button to trigger confirmation alert at (625, 204) on #CancelTab
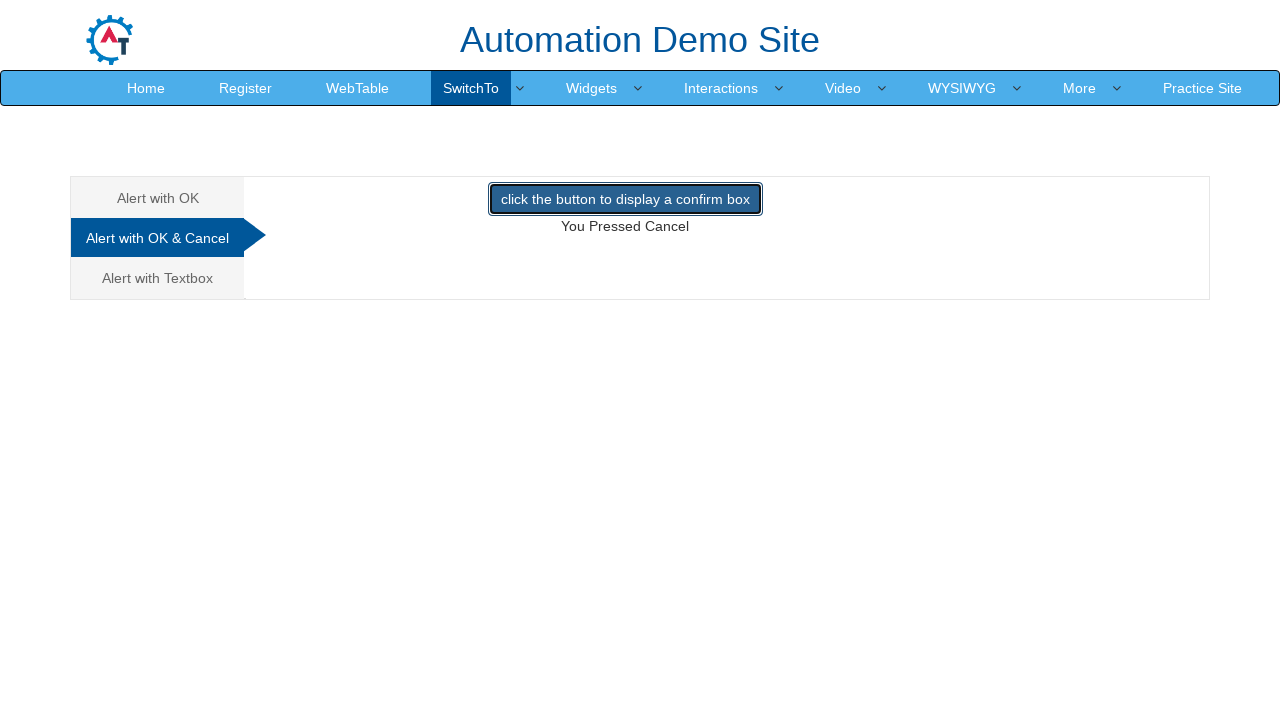

Dismissed the confirmation alert dialog
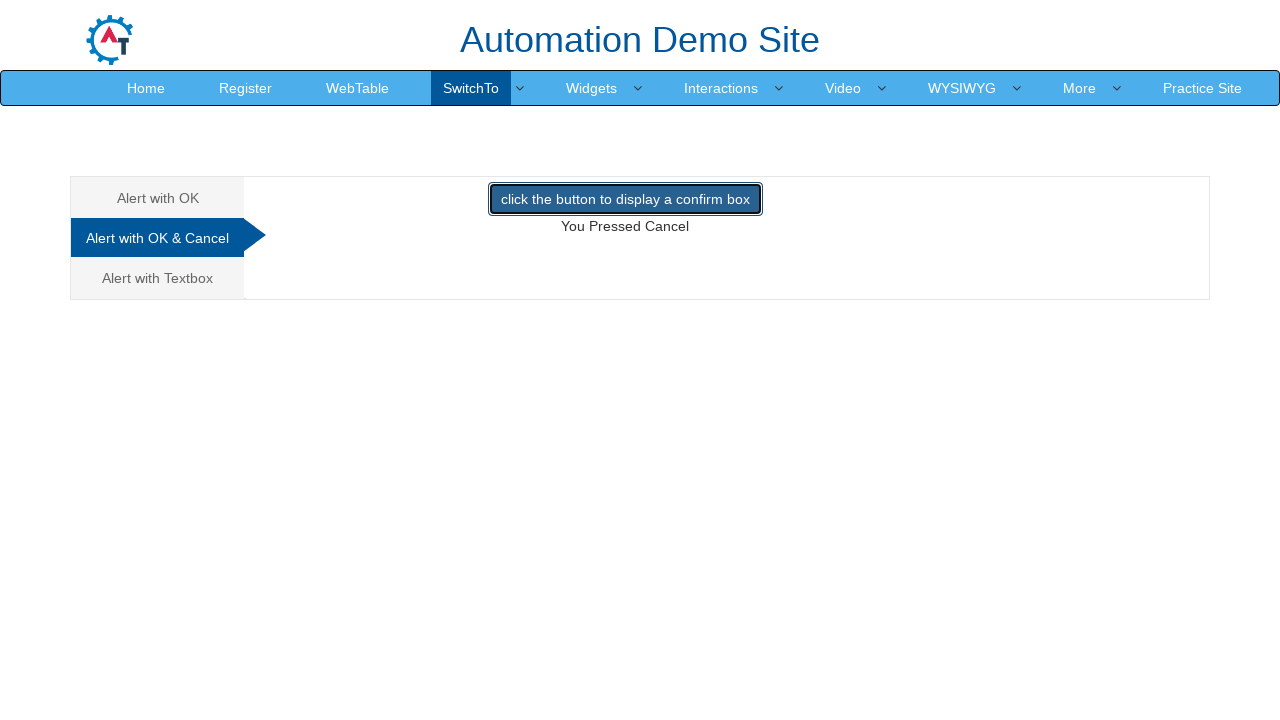

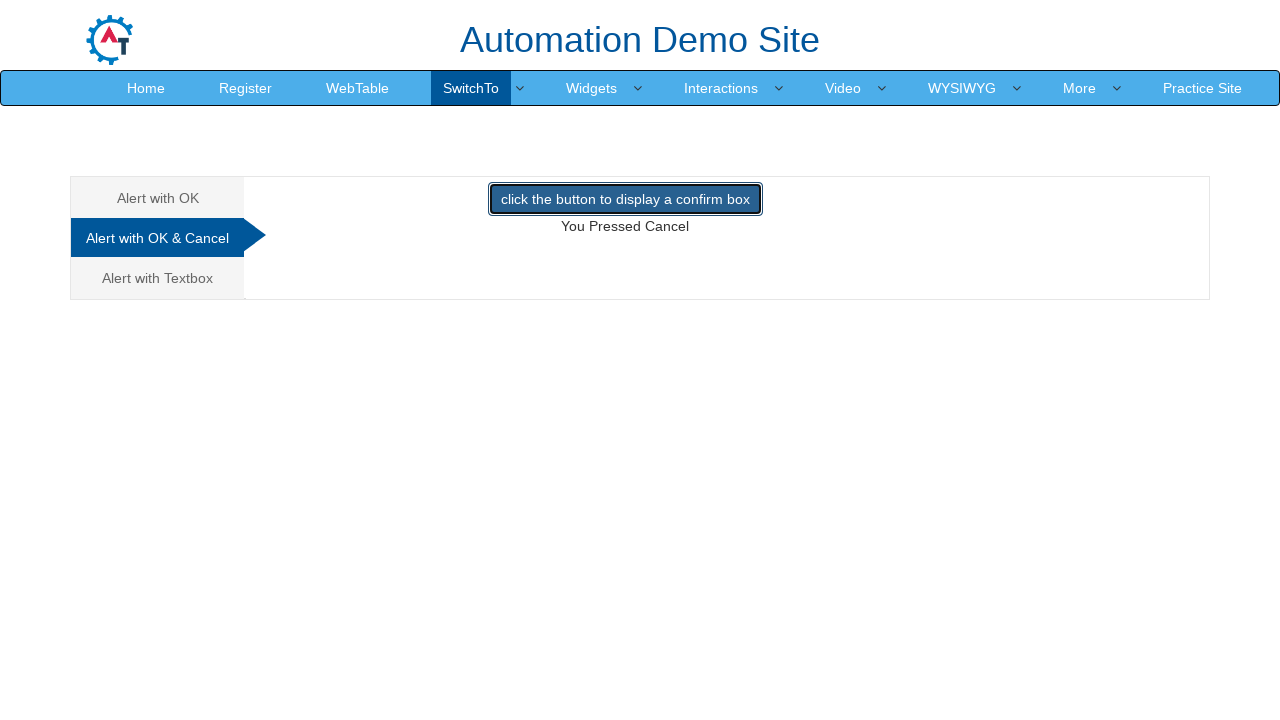